Tests browser navigation using back, forward, and refresh functionality

Starting URL: http://www.compendiumdev.co.uk/selenium/basic_html_form.html

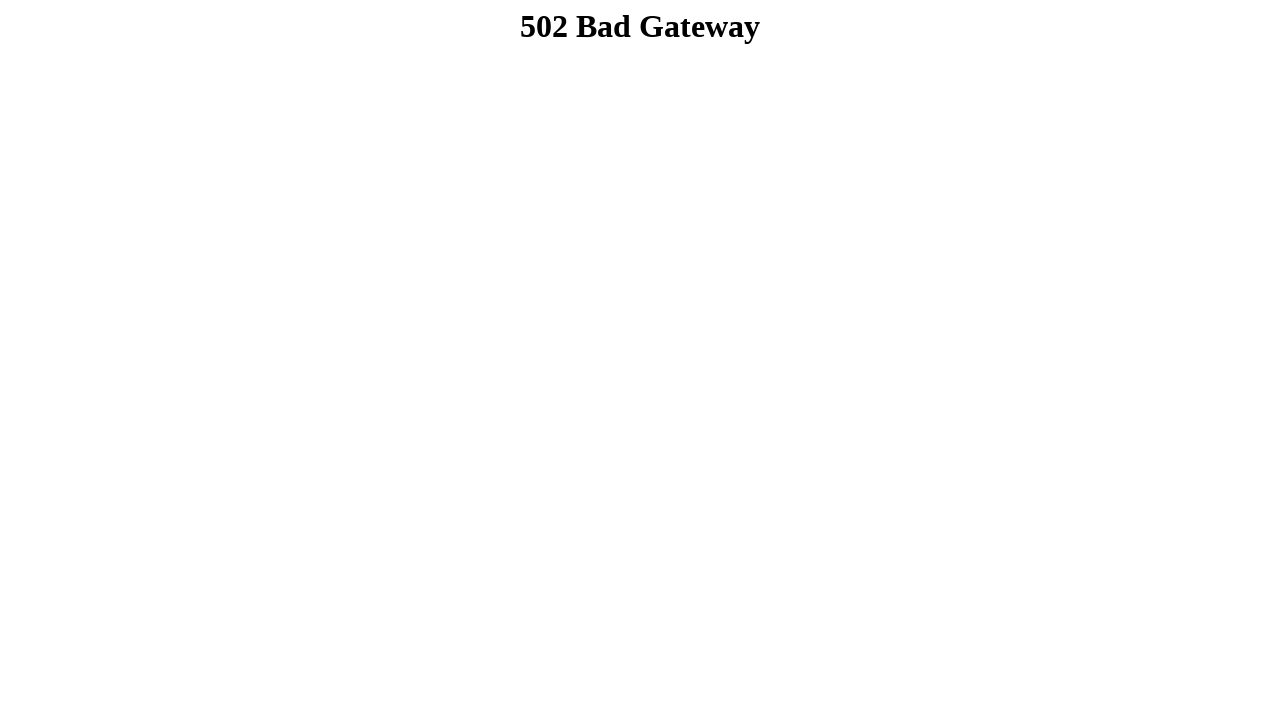

Navigated to basic web page
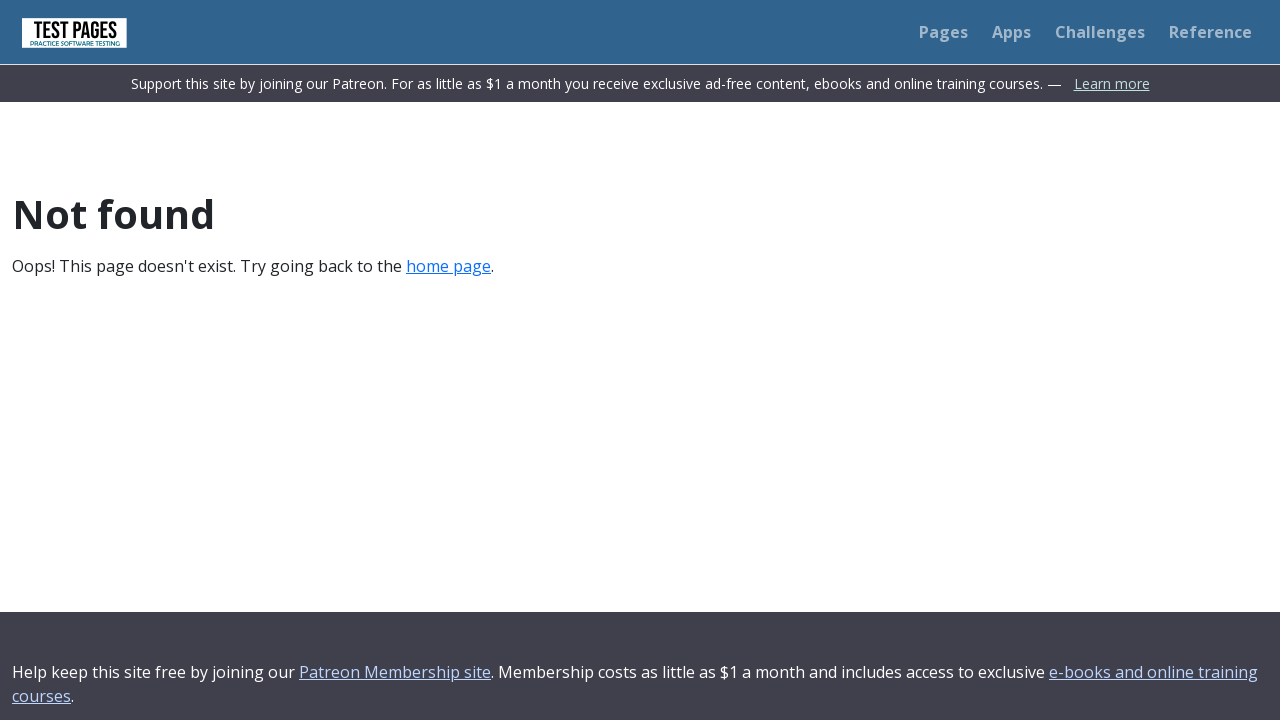

Navigated back to previous page
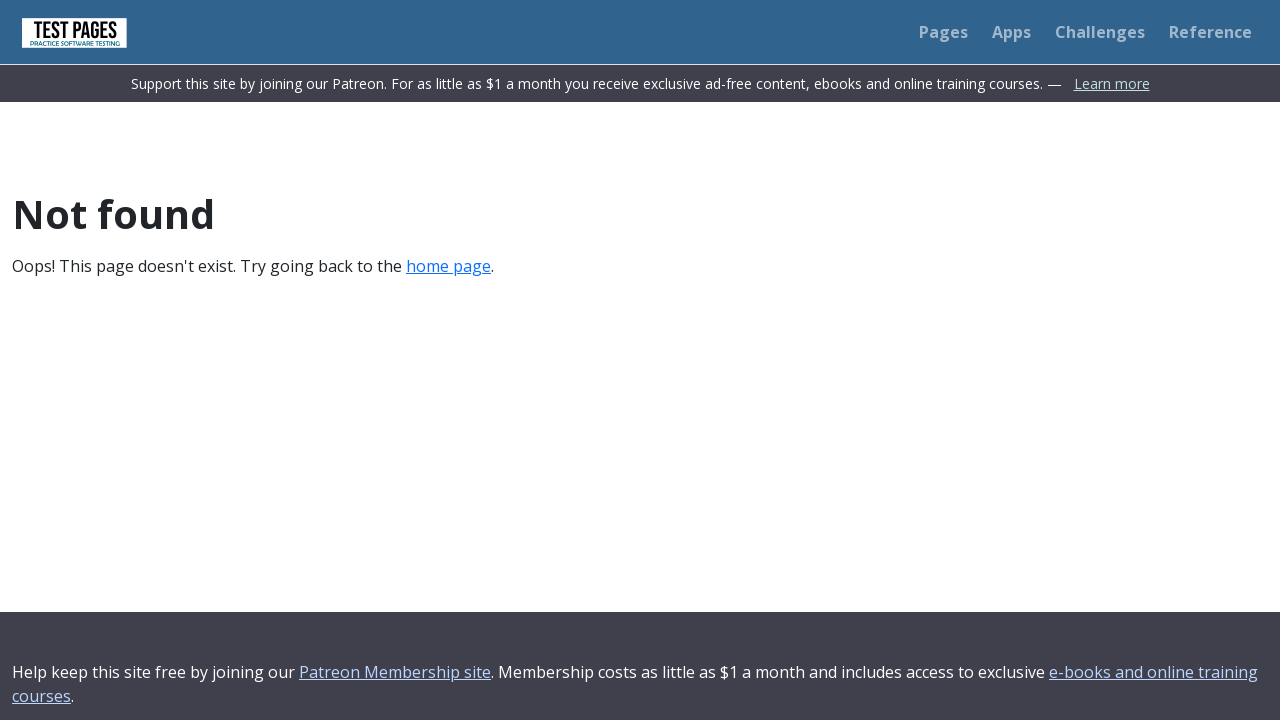

Navigated forward to basic web page
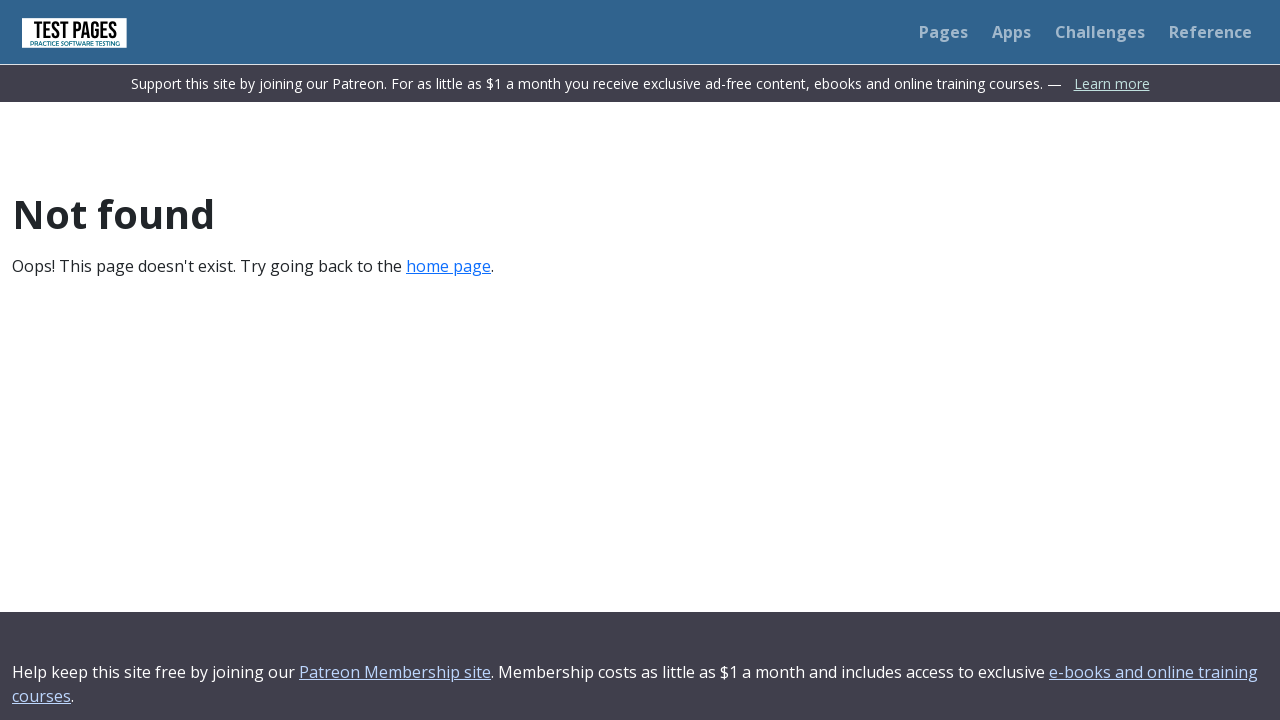

Refreshed the current page
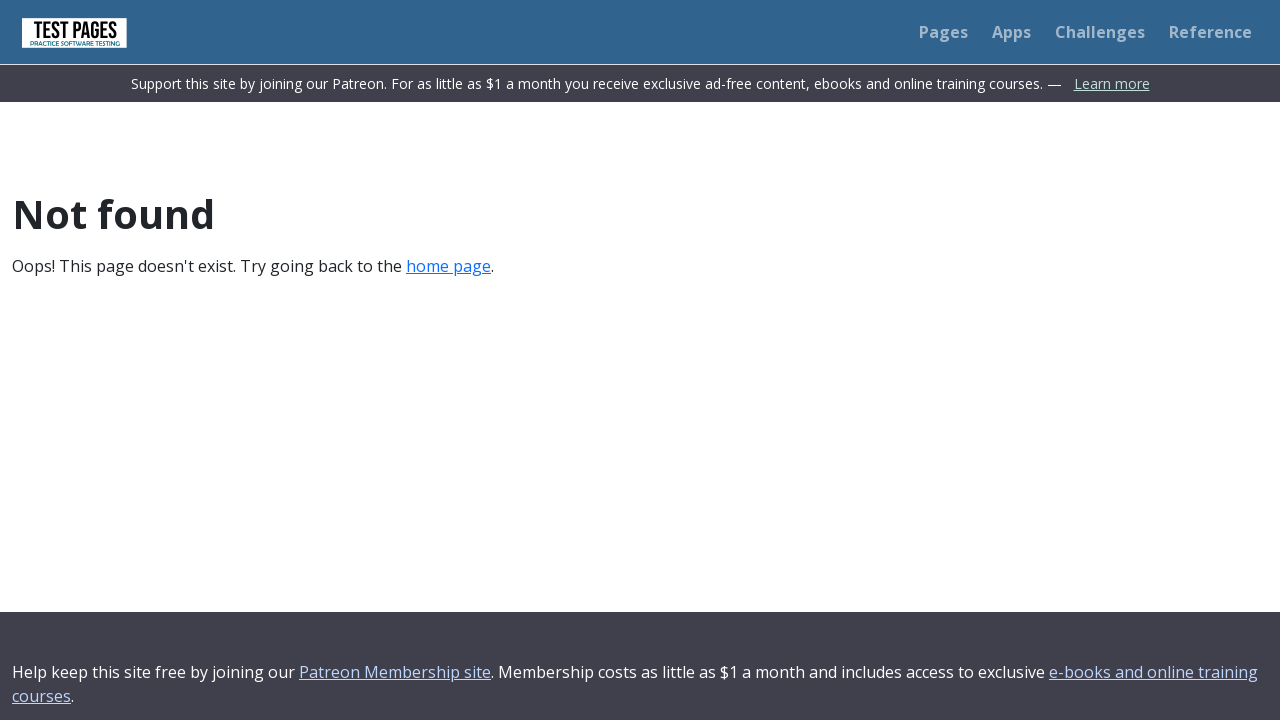

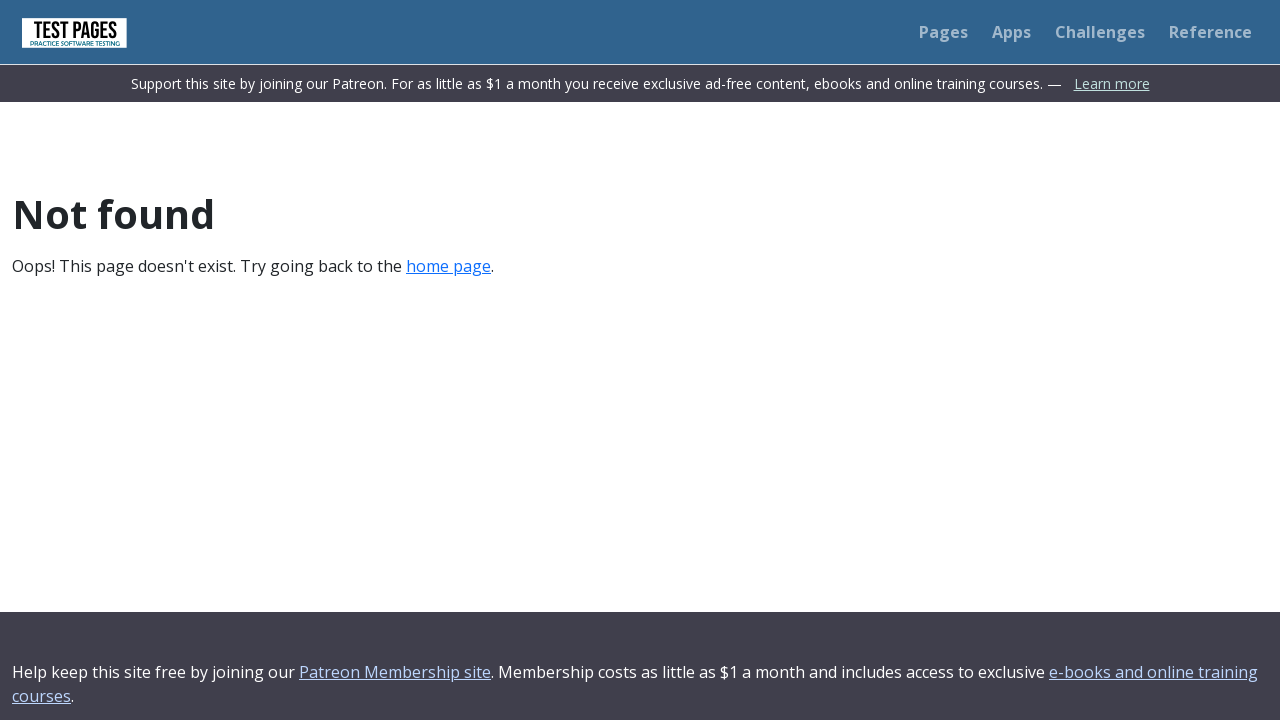